Tests browser window handling functionality by navigating to the Alerts, Frame & Windows section, opening new tabs and windows, switching between them, and closing them.

Starting URL: https://demoqa.com

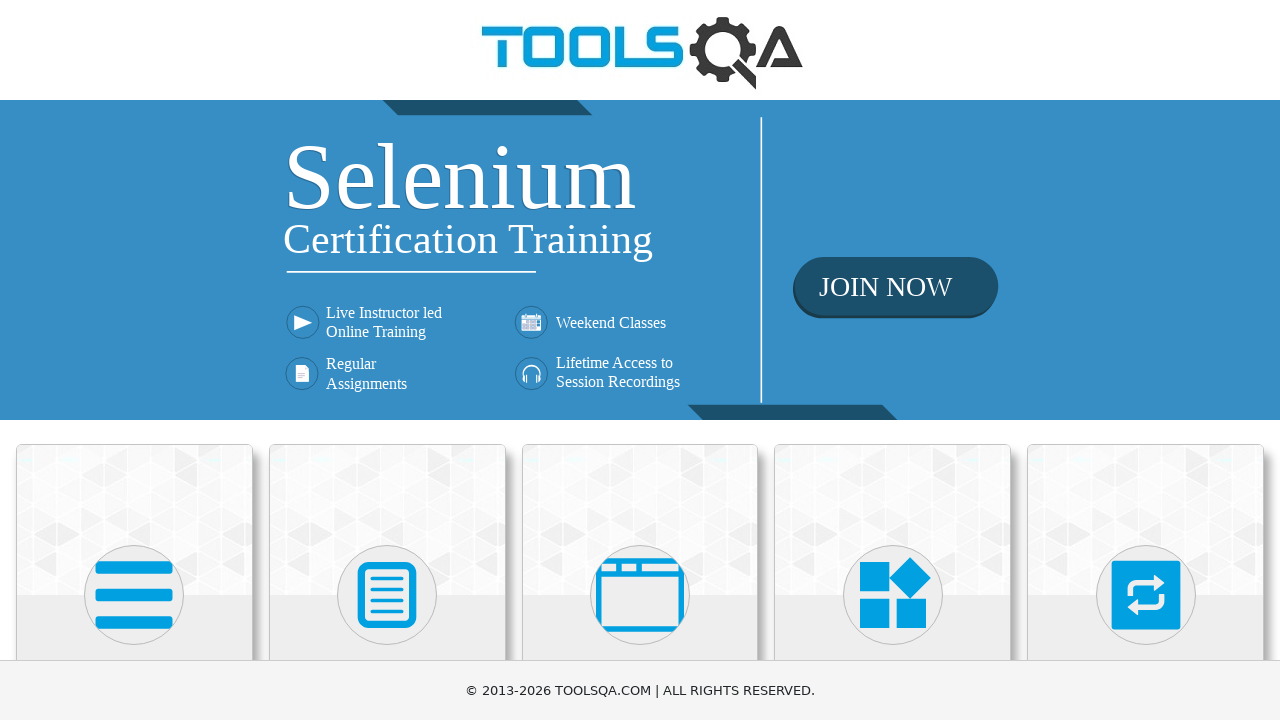

Clicked on Alerts, Frame & Windows section at (640, 360) on xpath=//h5[text()='Alerts, Frame & Windows']
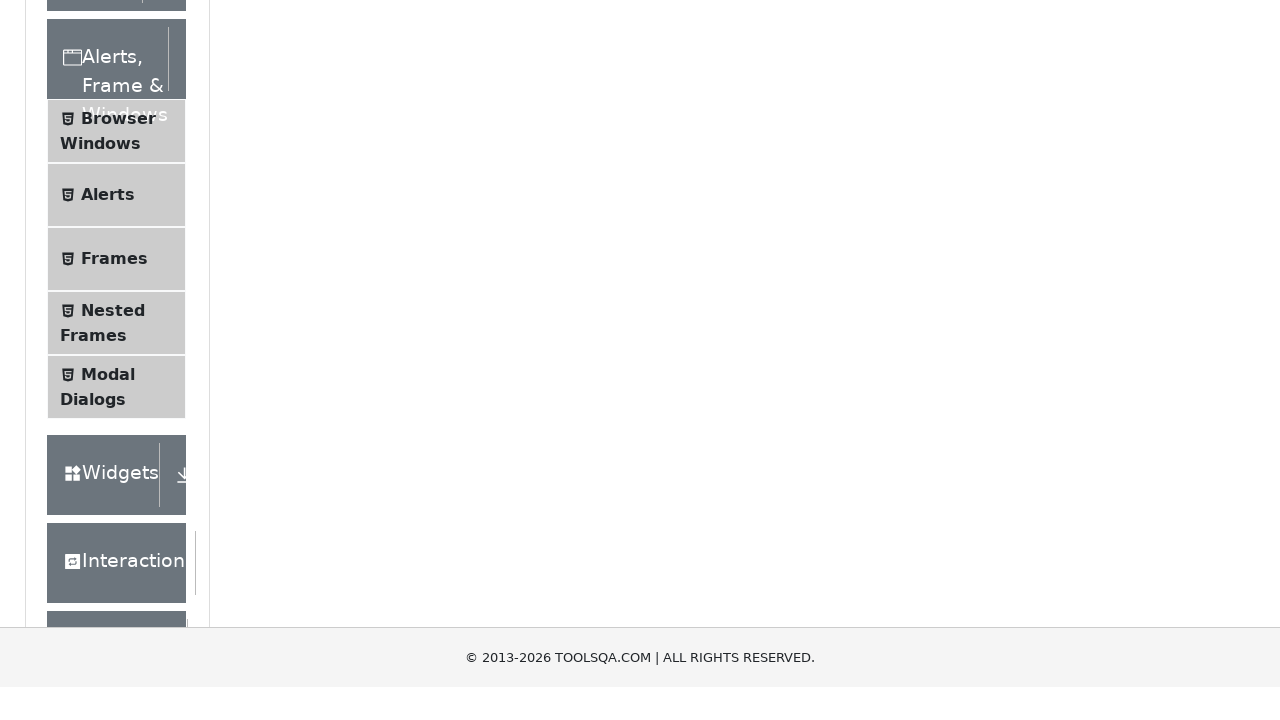

Clicked on Browser Windows submenu at (118, 424) on xpath=//span[text()='Browser Windows']
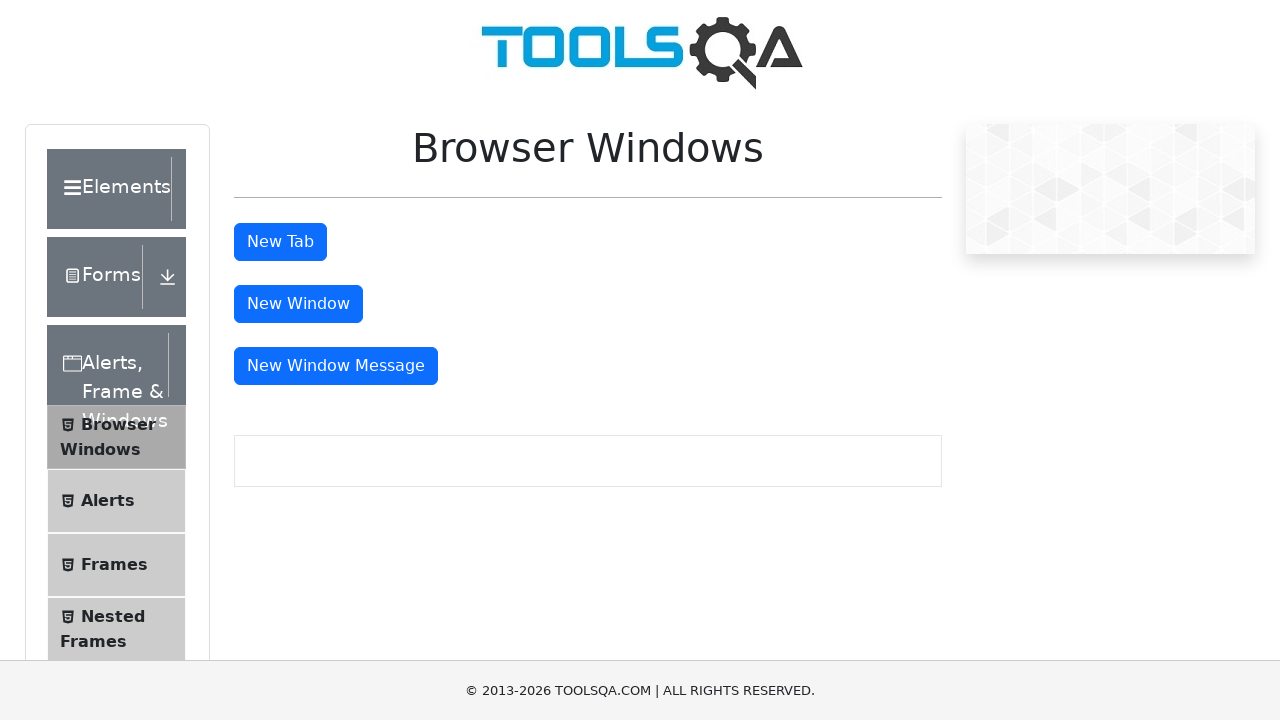

Clicked button to open new tab at (280, 242) on #tabButton
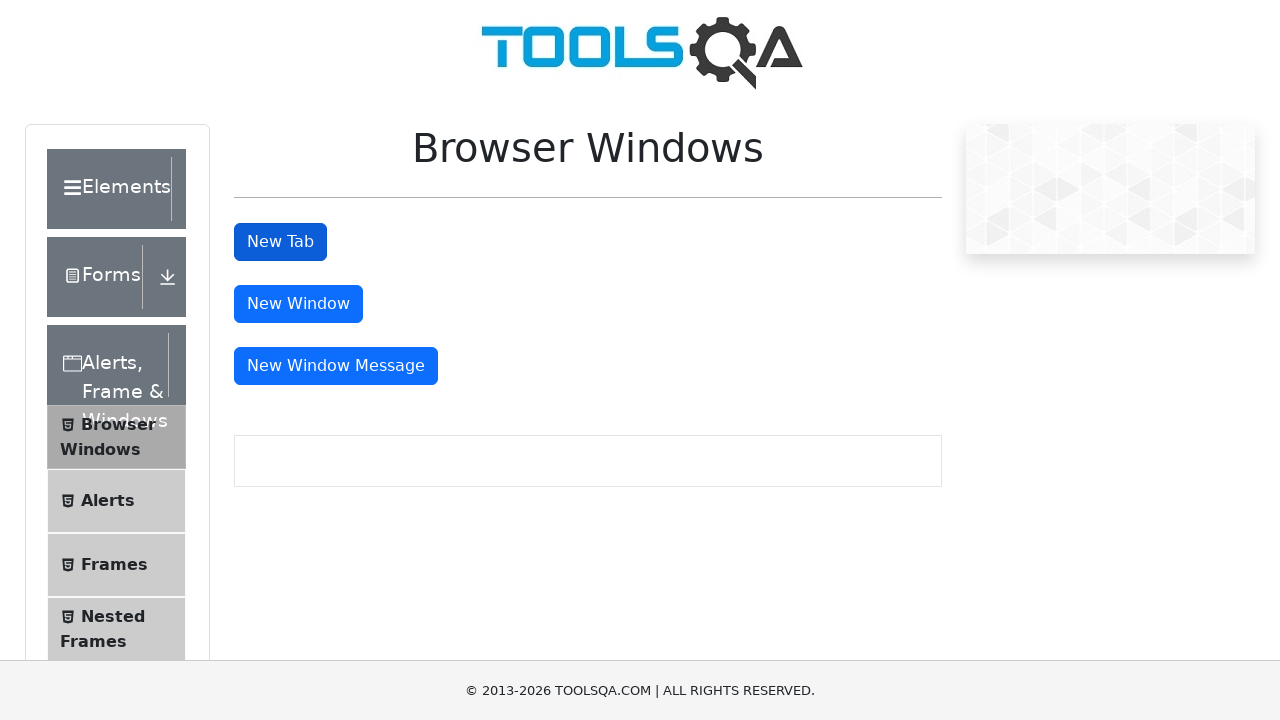

New tab loaded successfully
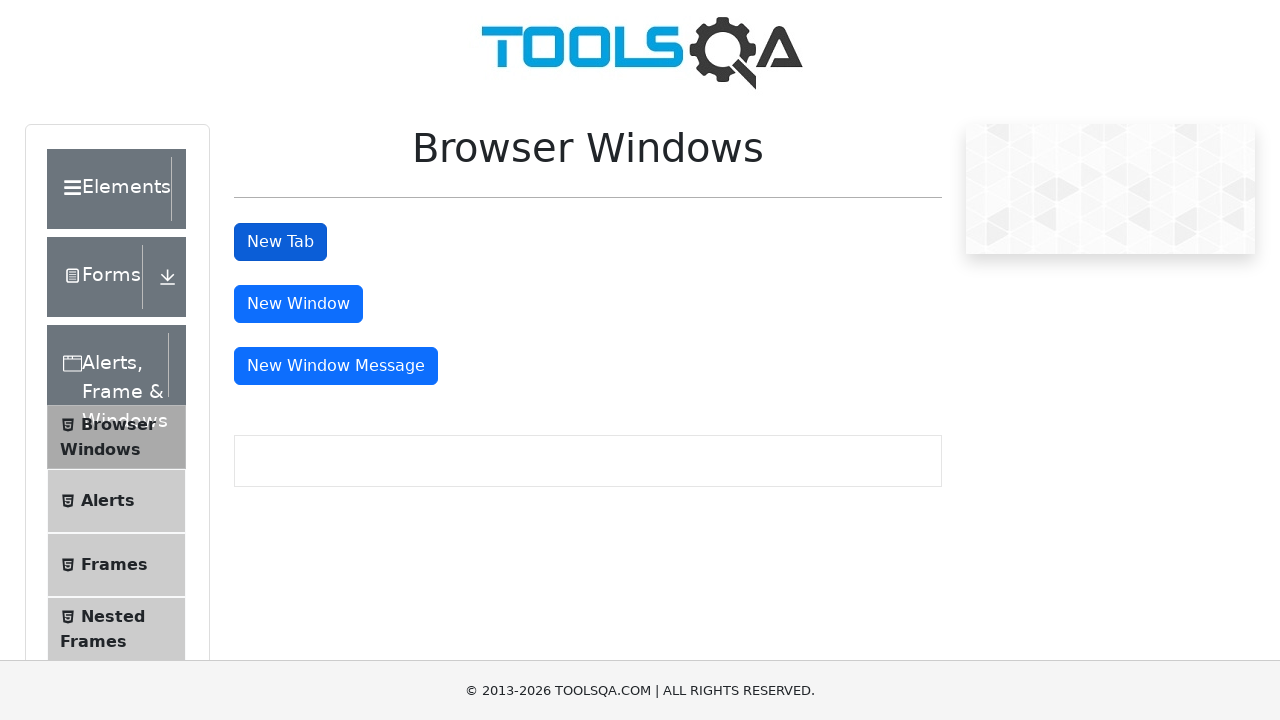

Closed the new tab
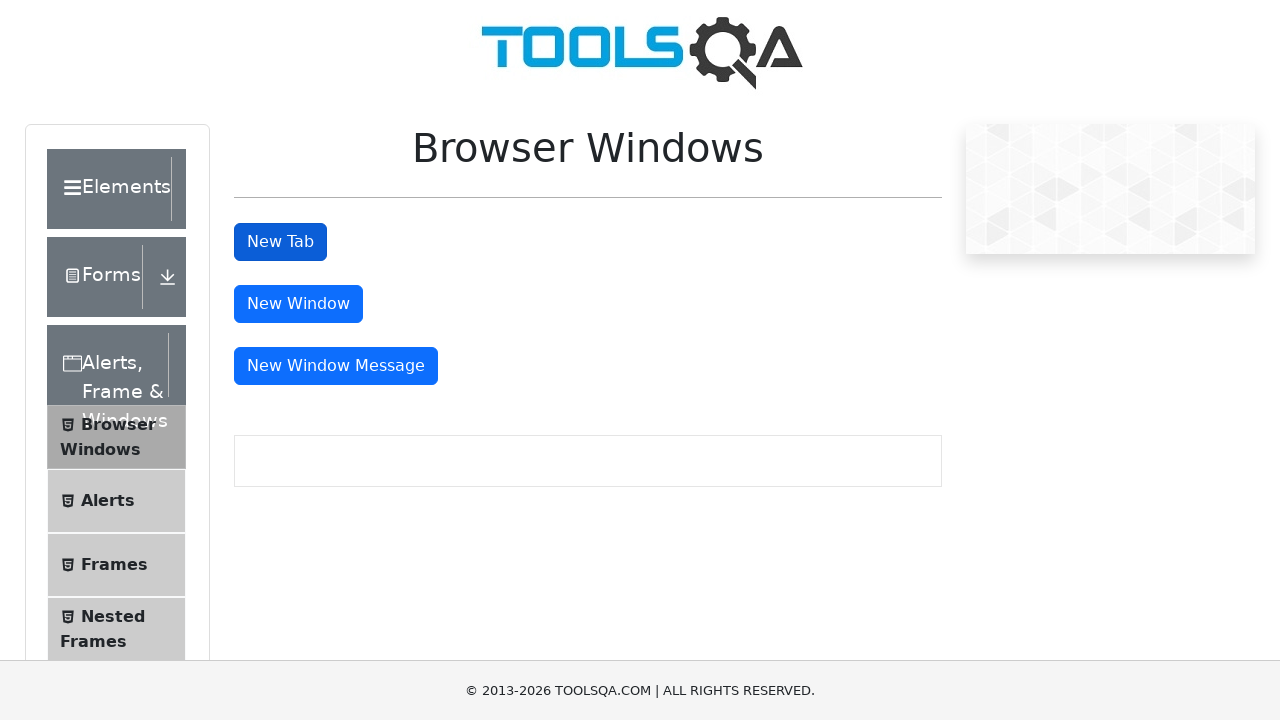

Clicked button to open new window at (298, 304) on #windowButton
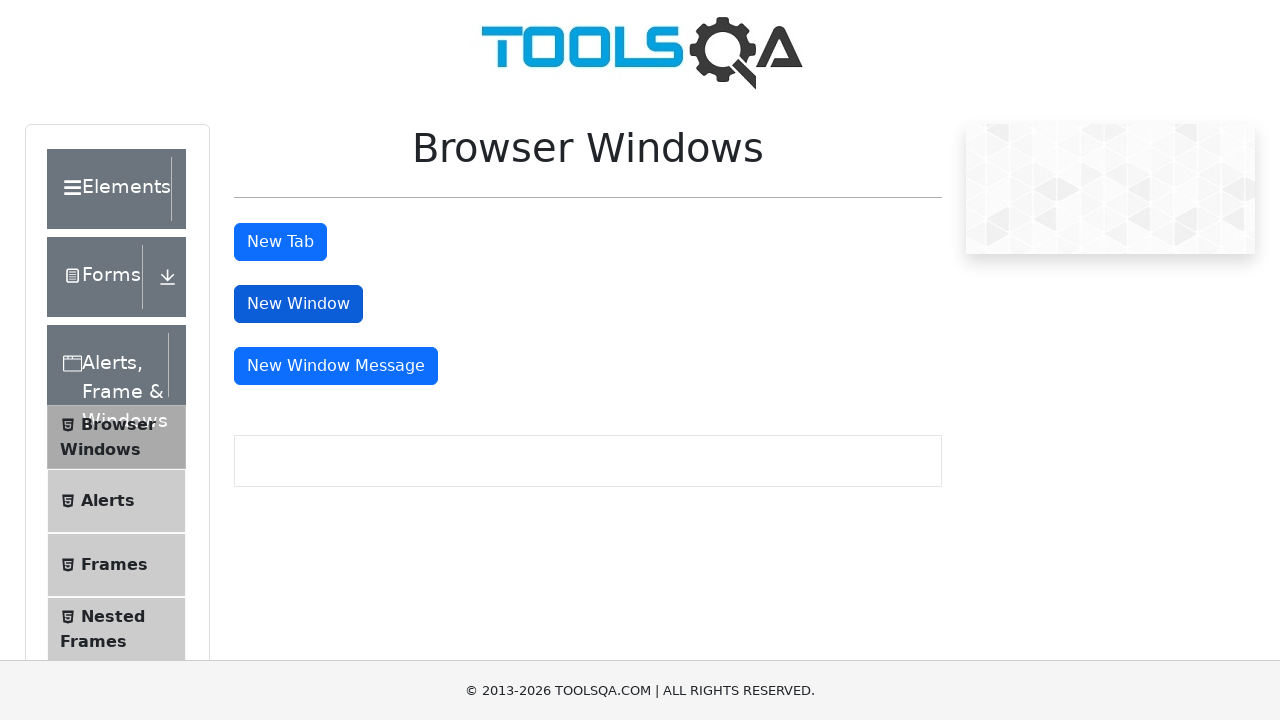

New window loaded successfully
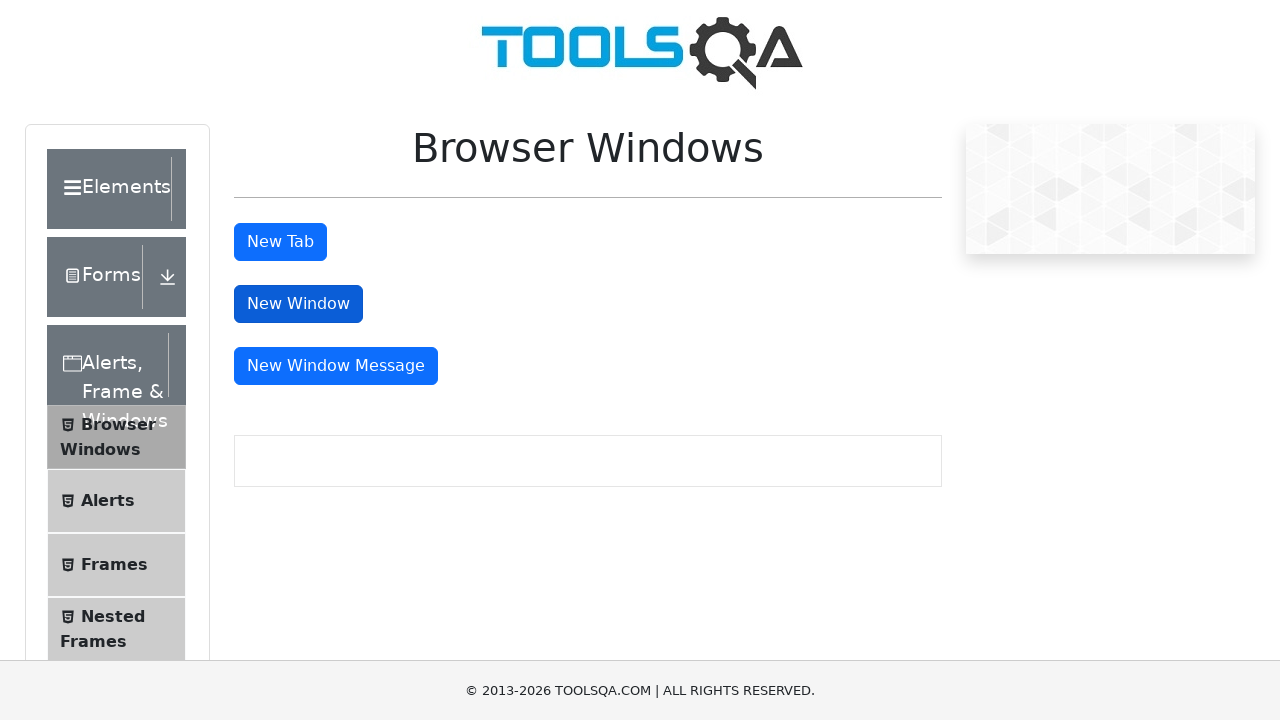

Closed the new window
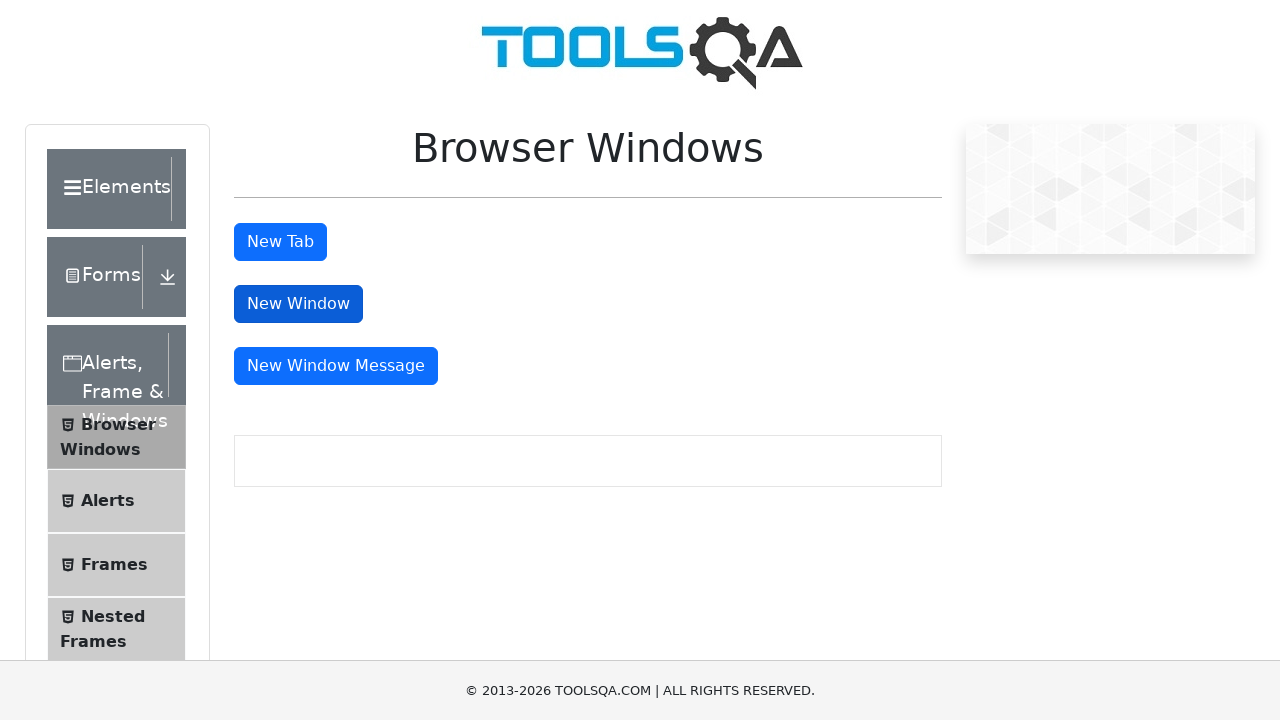

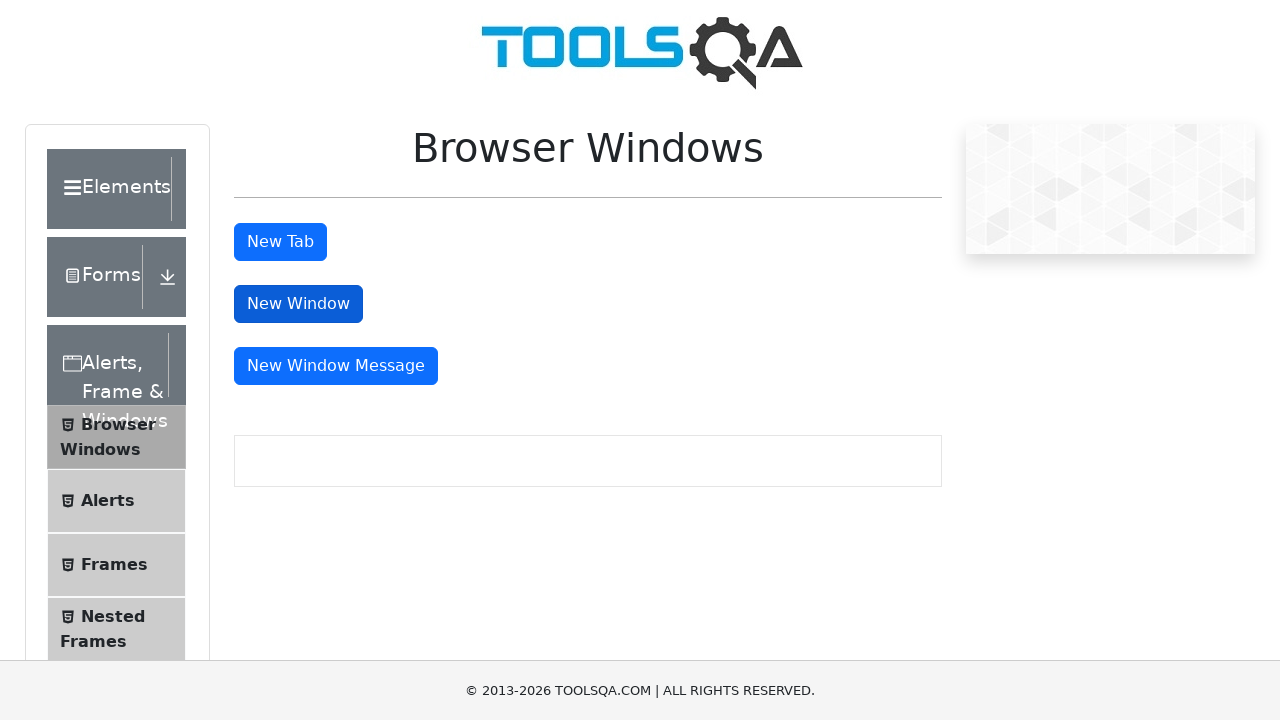